Tests adding multiple products to cart by searching for specific items (Cucumber, Brocolli, Beetroot) in a product list and clicking their add to cart buttons

Starting URL: https://rahulshettyacademy.com/seleniumPractise/

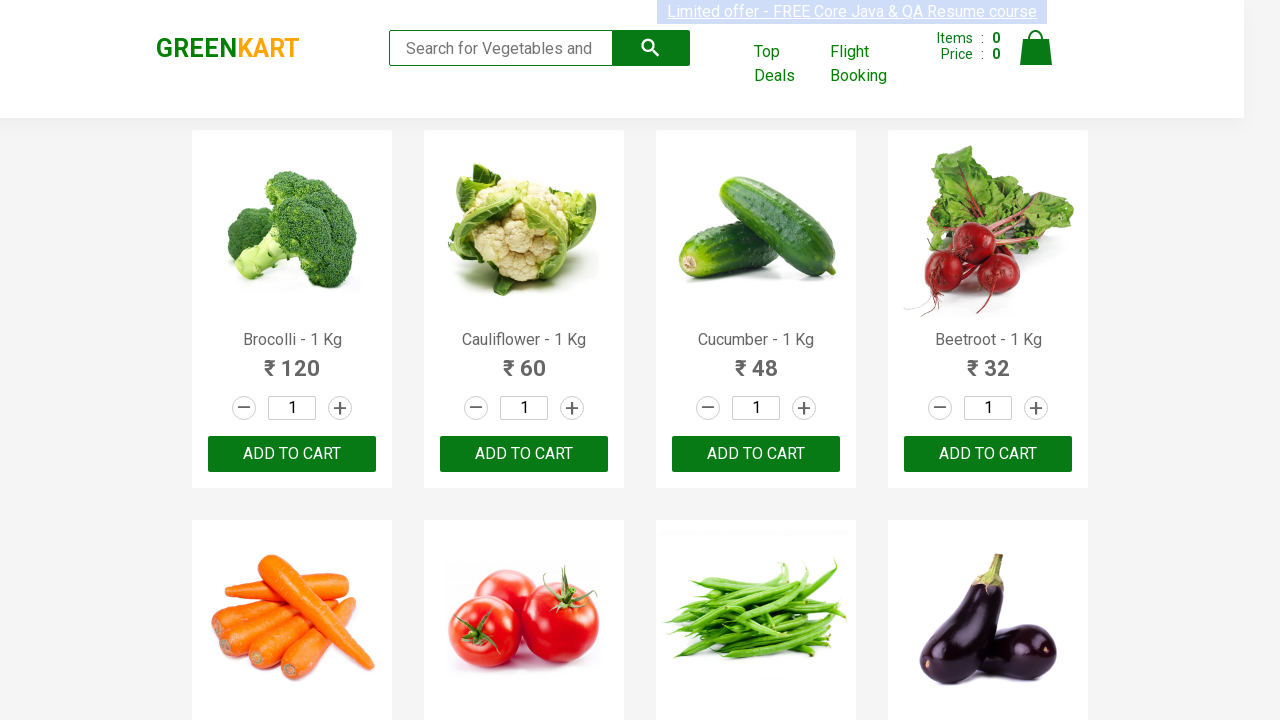

Retrieved all product names from the page
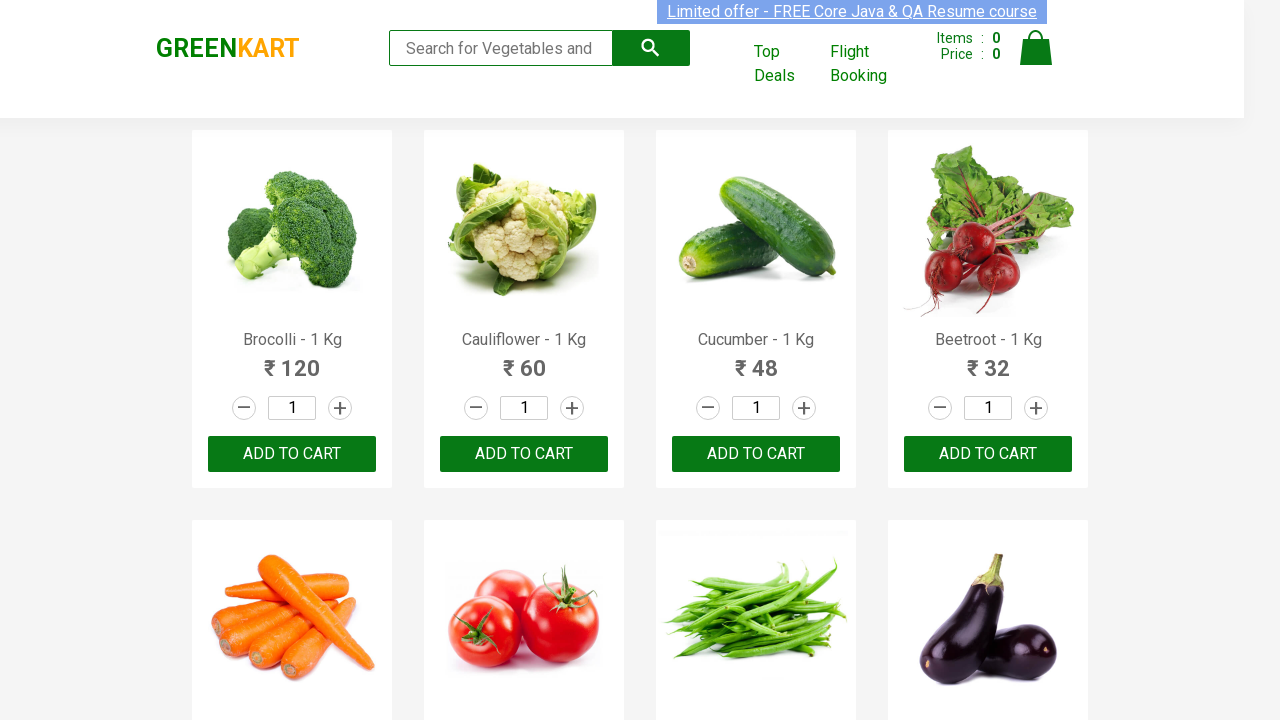

Retrieved text content for product at index 0
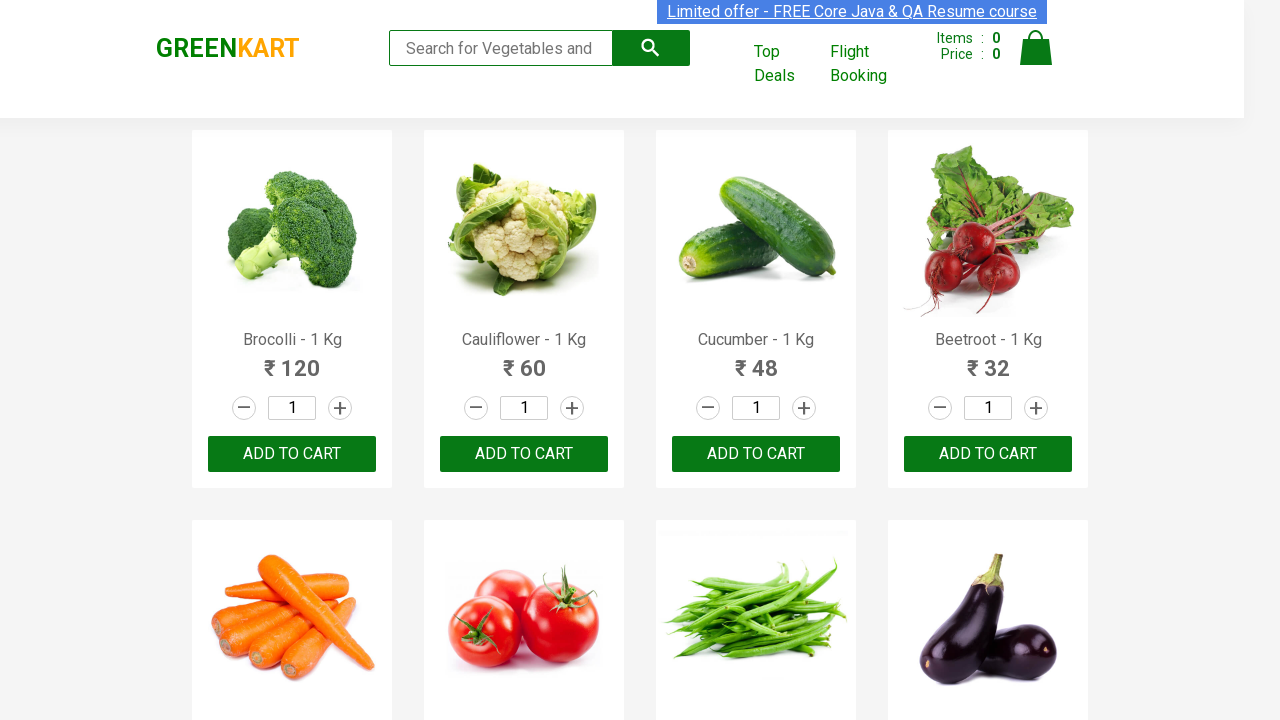

Clicked 'Add to Cart' button for Brocolli at (292, 454) on xpath=//div[@class='product-action']/button >> nth=0
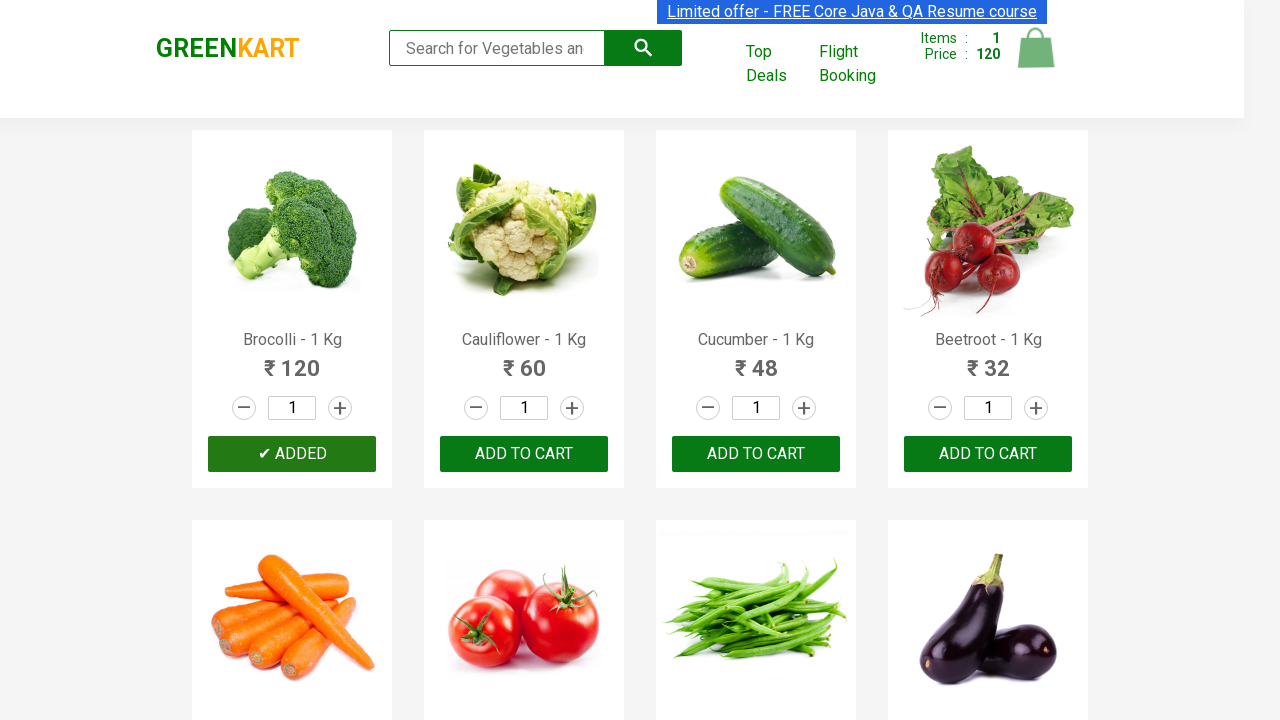

Retrieved text content for product at index 1
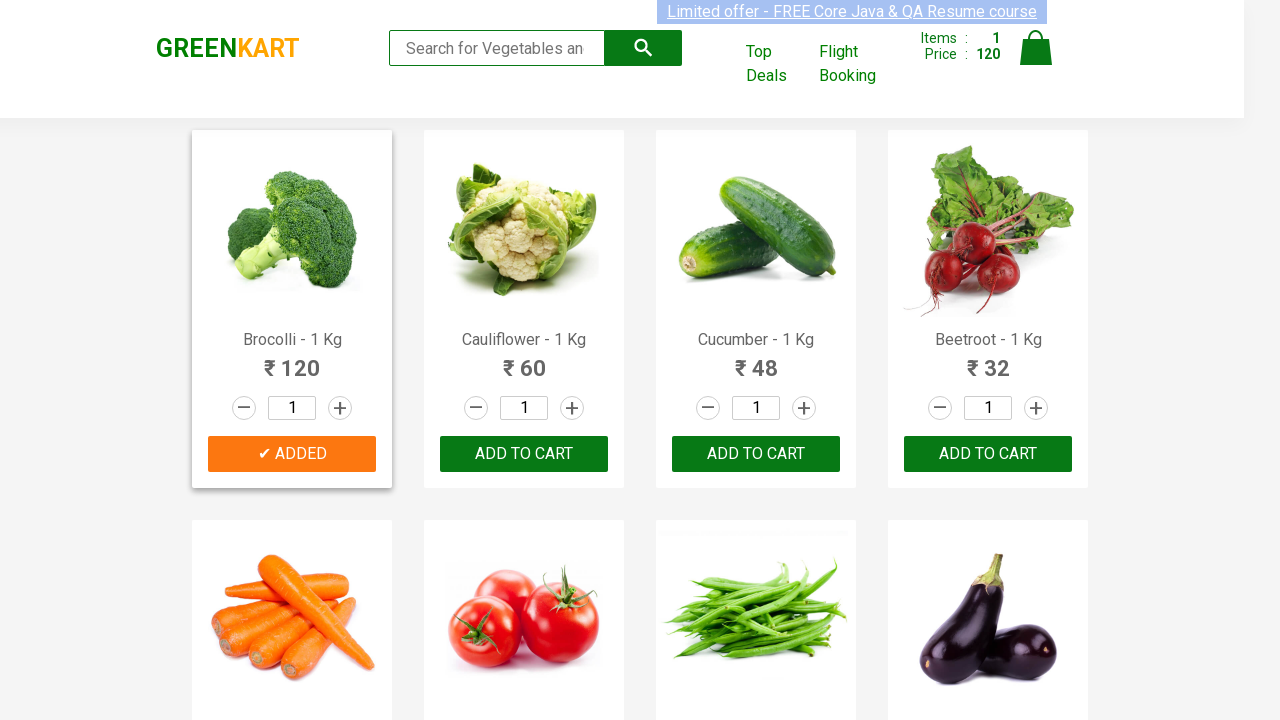

Retrieved text content for product at index 2
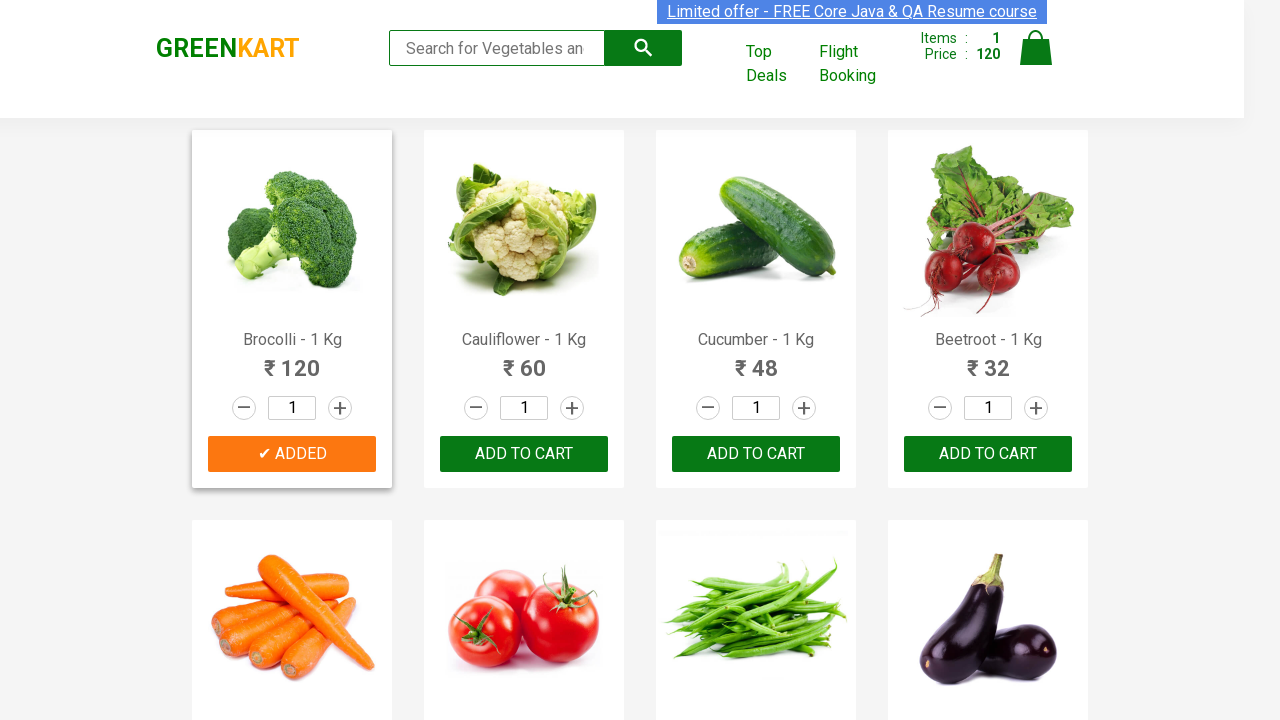

Clicked 'Add to Cart' button for Cucumber at (756, 454) on xpath=//div[@class='product-action']/button >> nth=2
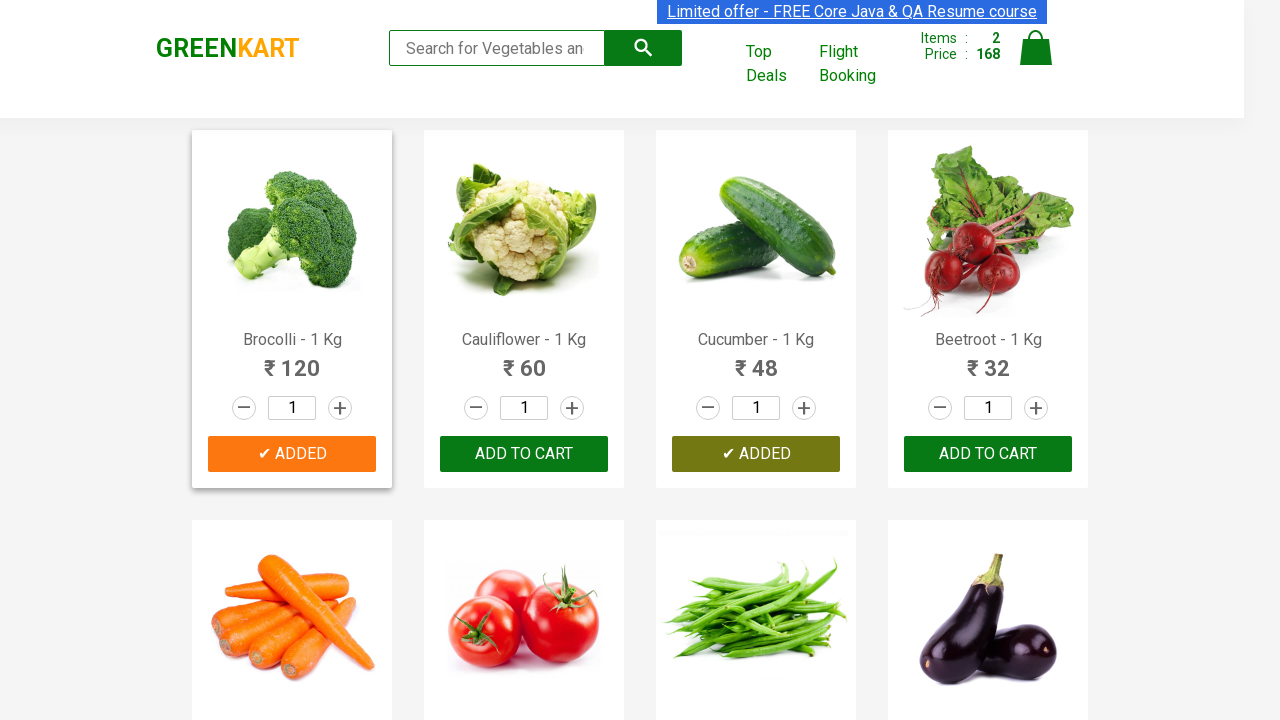

Retrieved text content for product at index 3
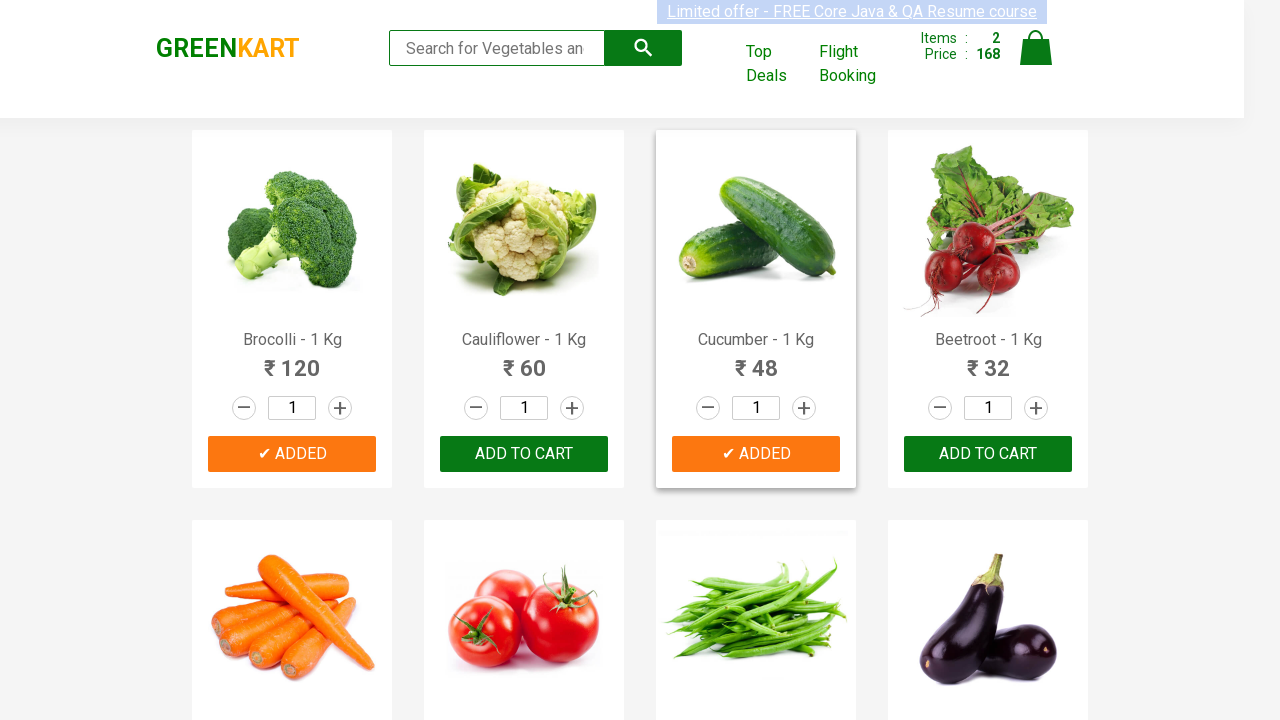

Clicked 'Add to Cart' button for Beetroot at (988, 454) on xpath=//div[@class='product-action']/button >> nth=3
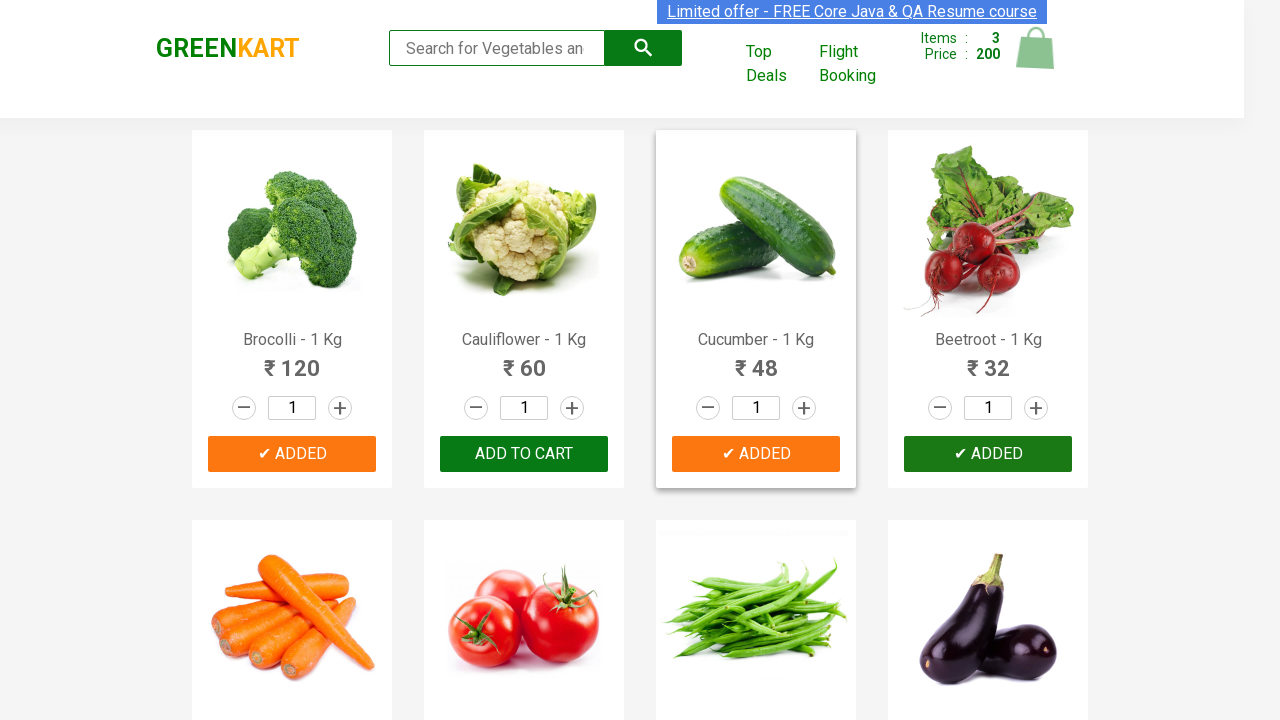

All desired items (Cucumber, Brocolli, Beetroot) have been added to cart
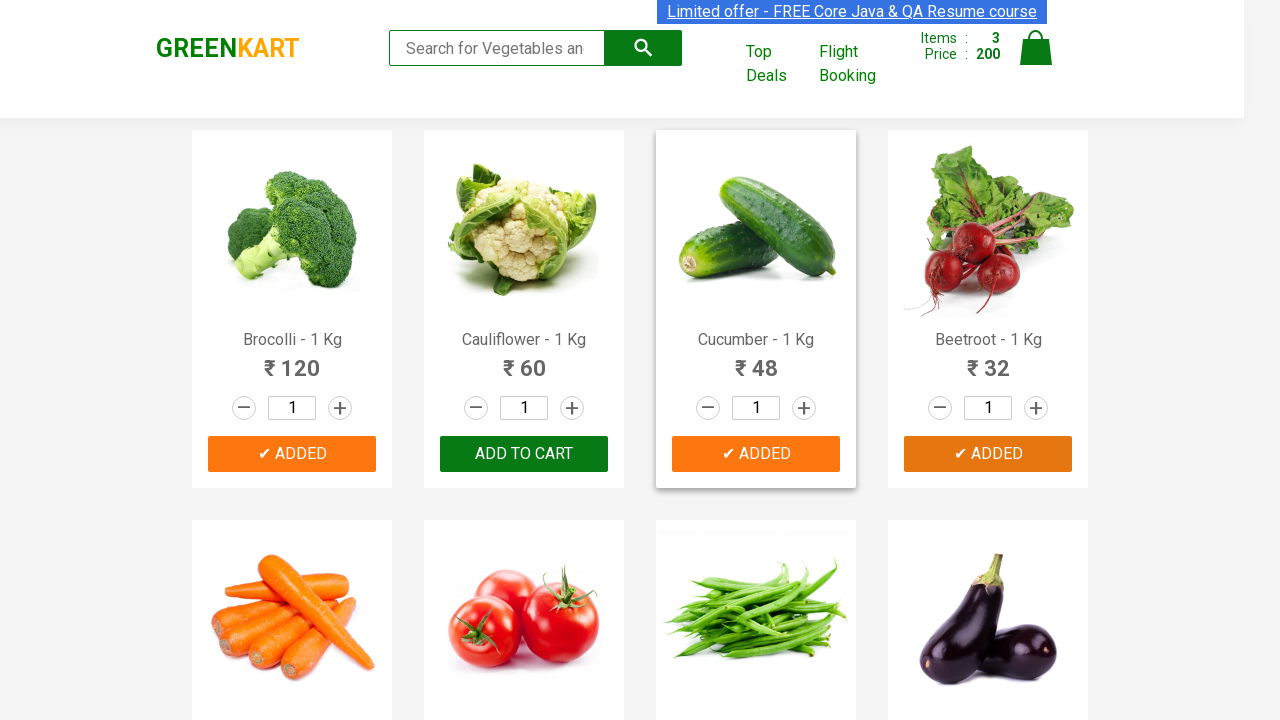

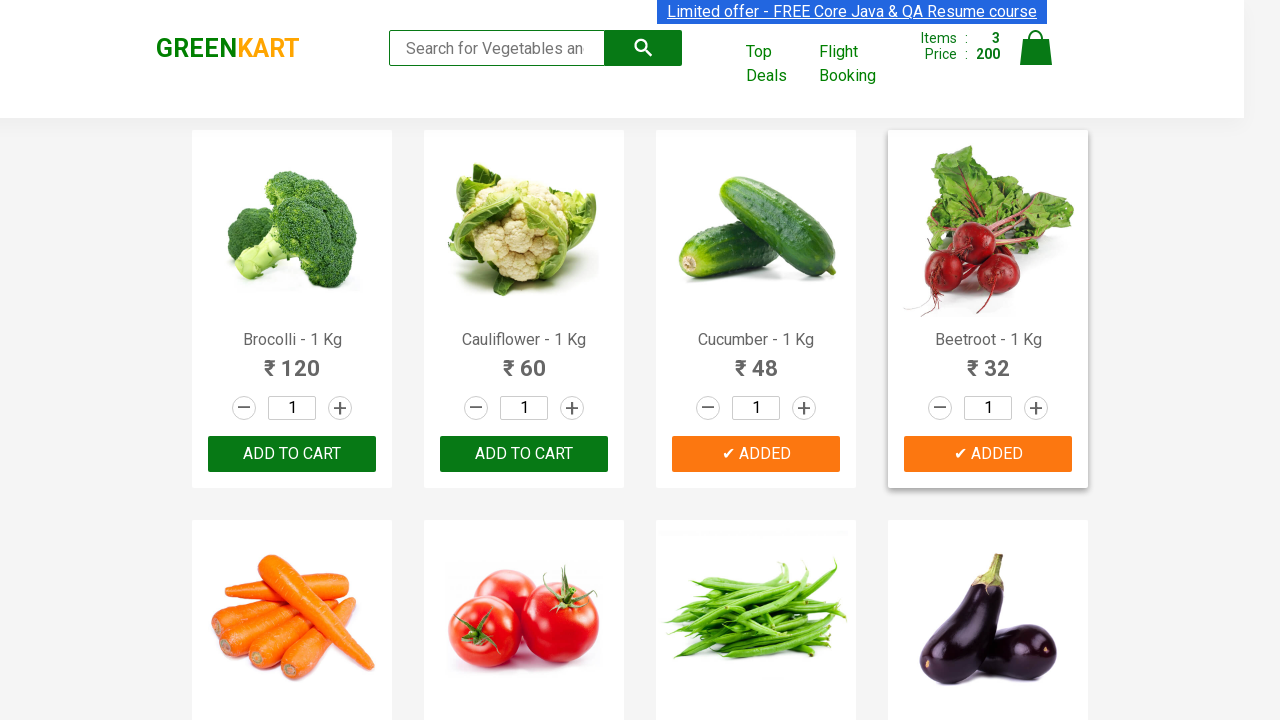